Tests search functionality by searching for "Selenium", navigating search suggestions, clicking a result, and verifying the Selenium tag is present

Starting URL: https://qna.habr.com/

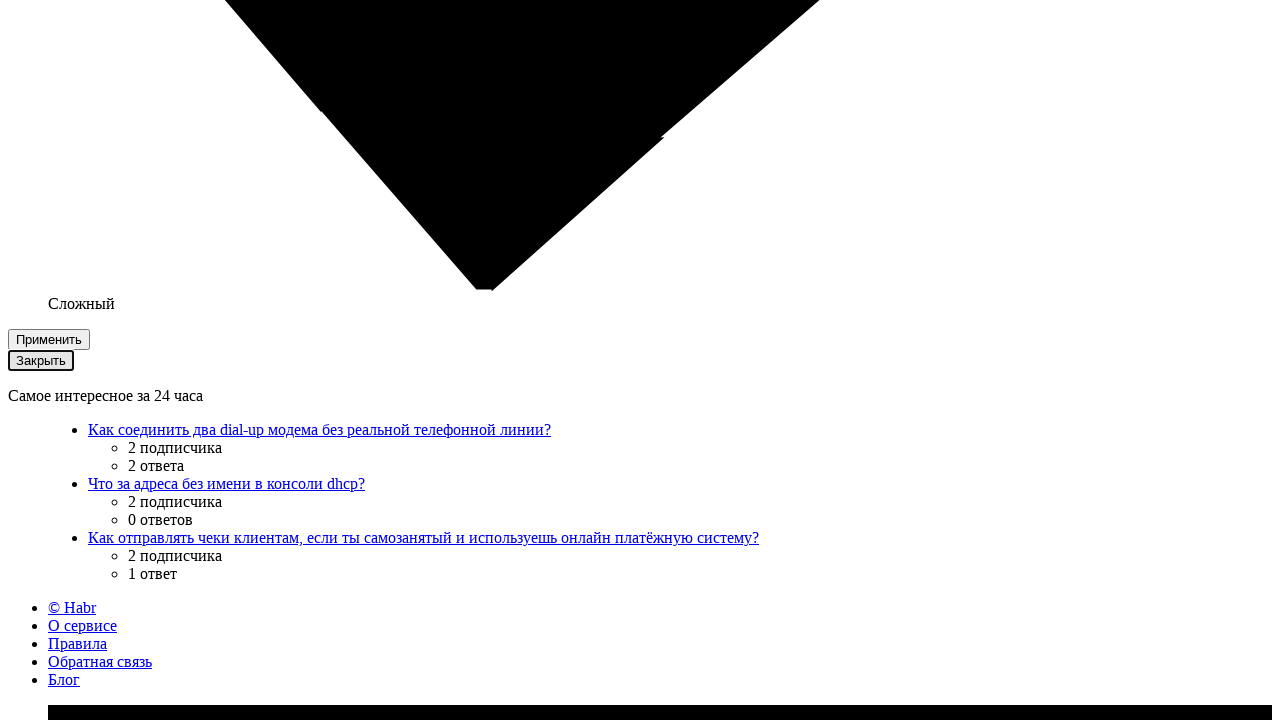

Filled search box with 'Selenium' on input[name='q']
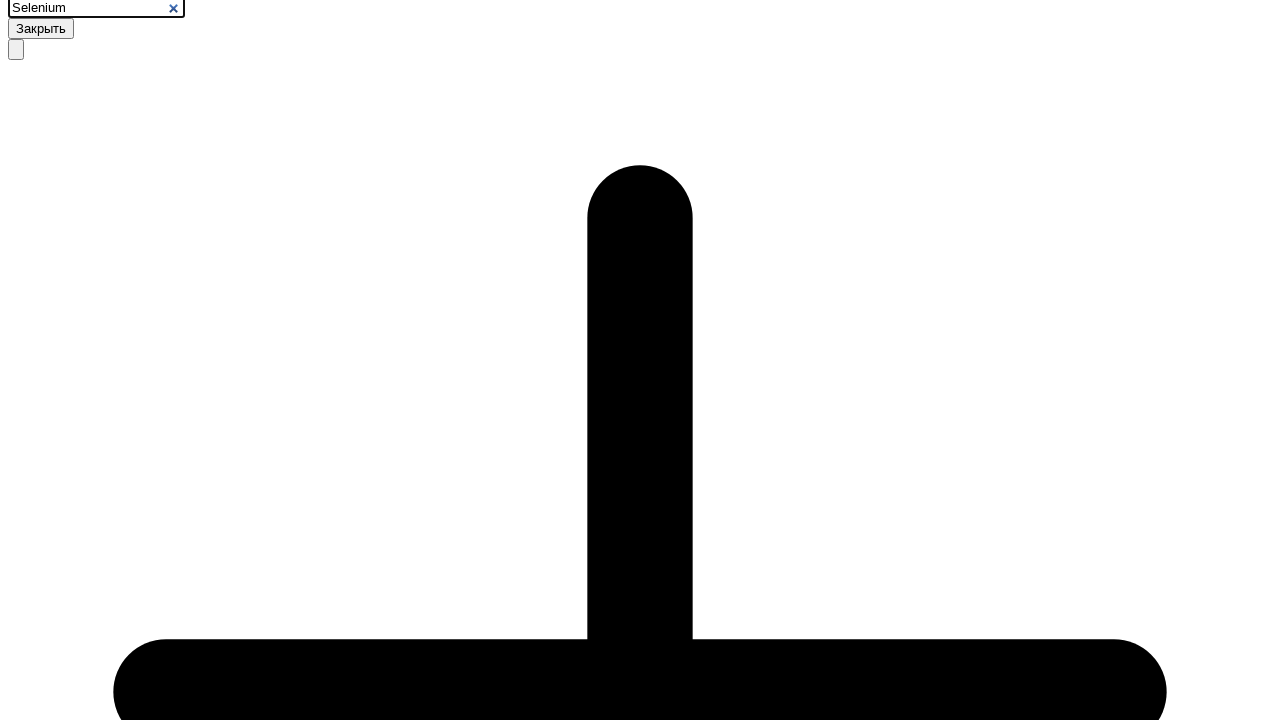

Pressed ArrowUp to navigate search suggestions (first time) on input[name='q']
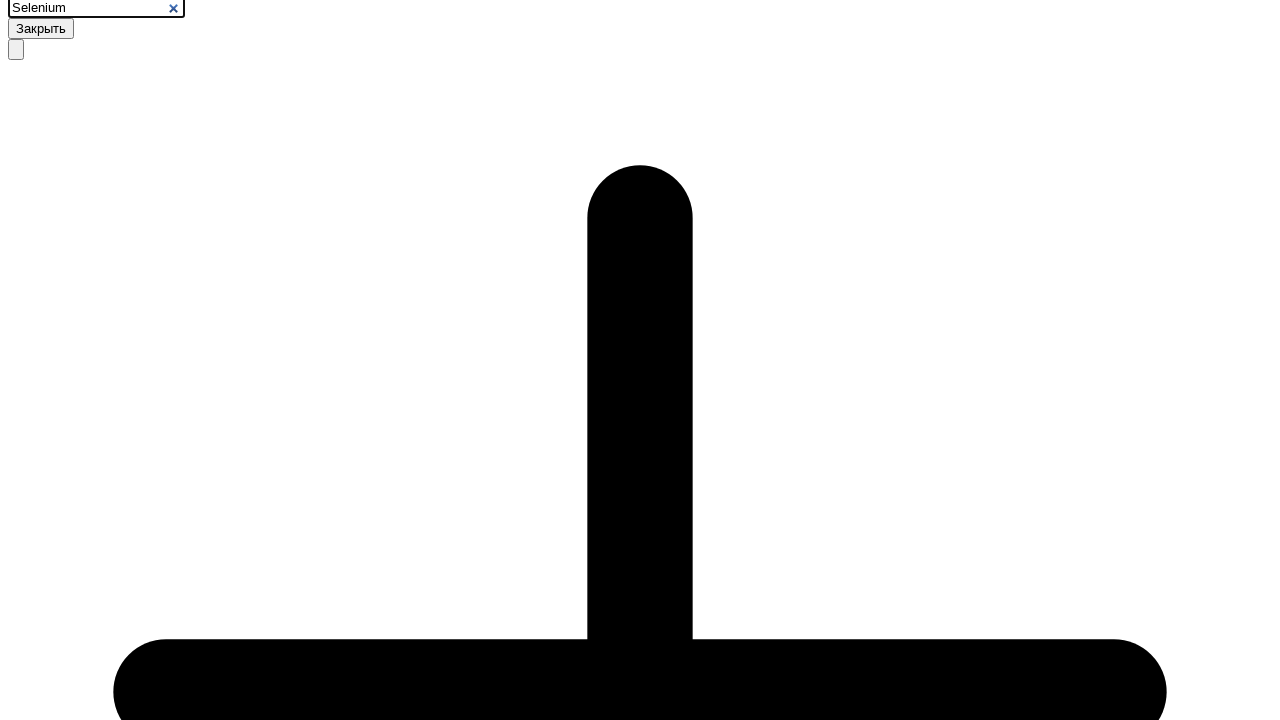

Pressed ArrowUp to navigate search suggestions (second time) on input[name='q']
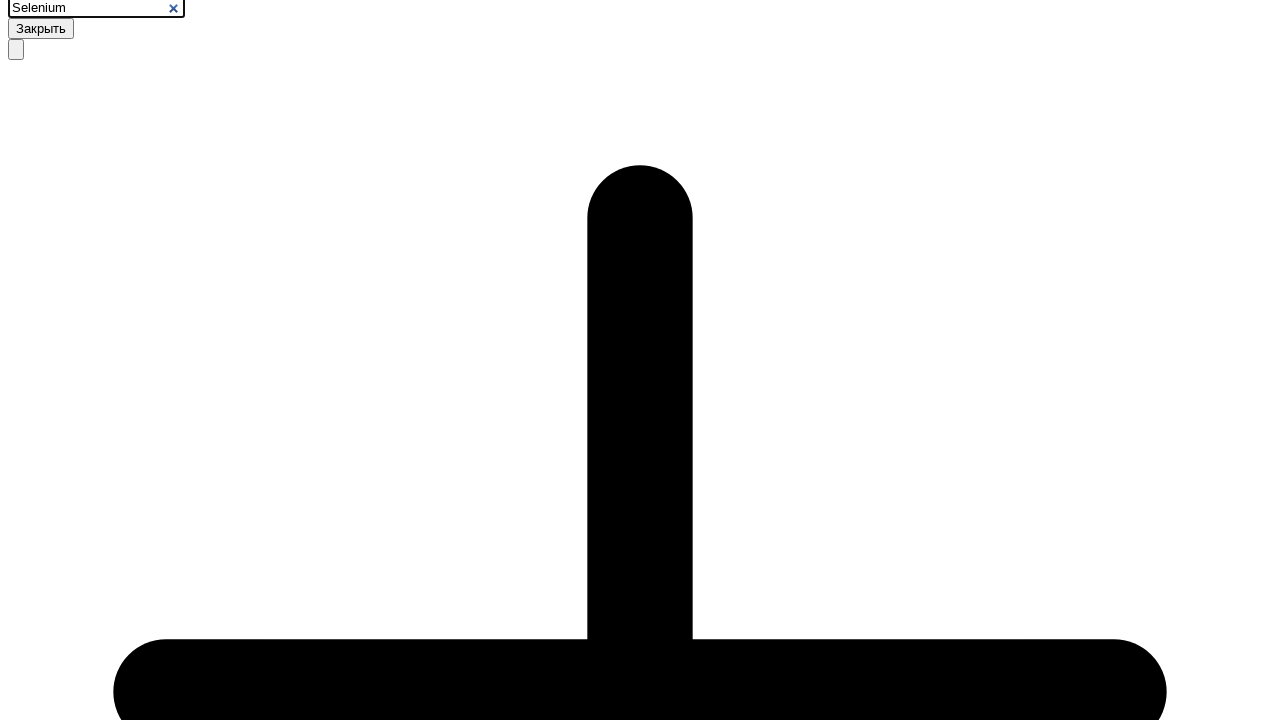

Pressed Enter to submit search query on input[name='q']
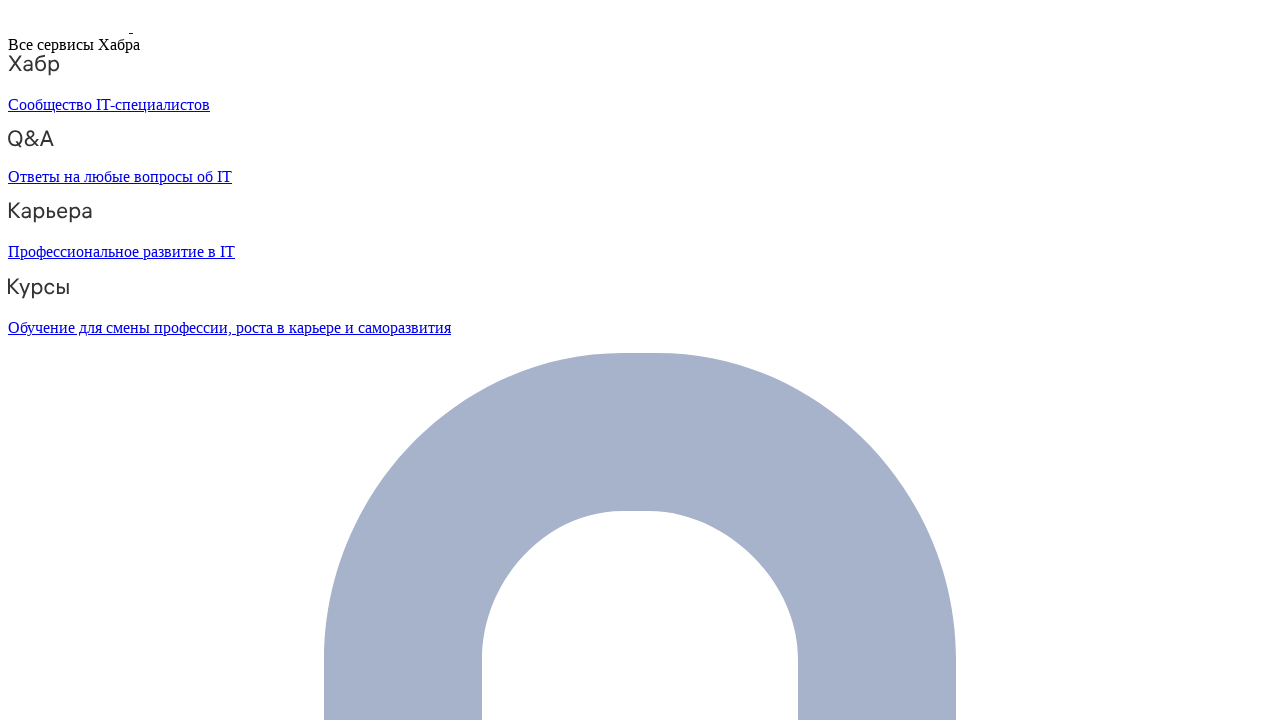

Search results loaded and content list items are visible
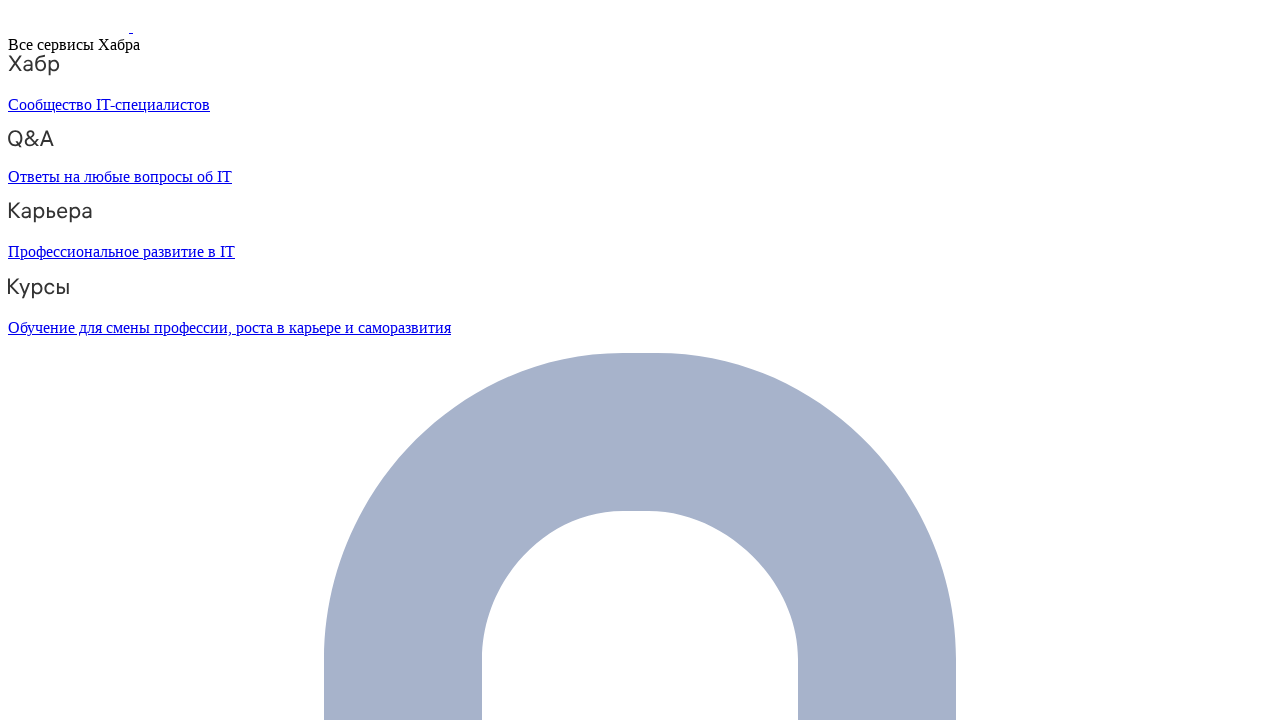

Clicked on the third search result at (660, 360) on .content-list__item >> nth=2
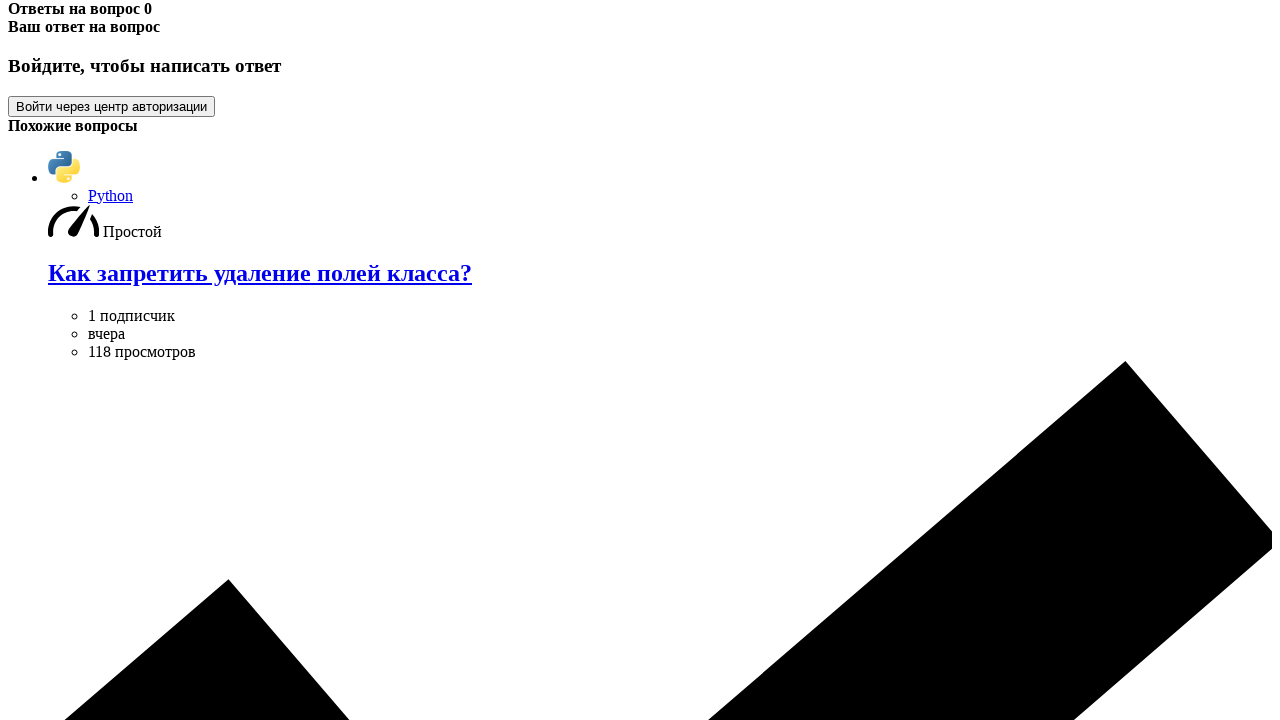

Verified Selenium tag is present on the page
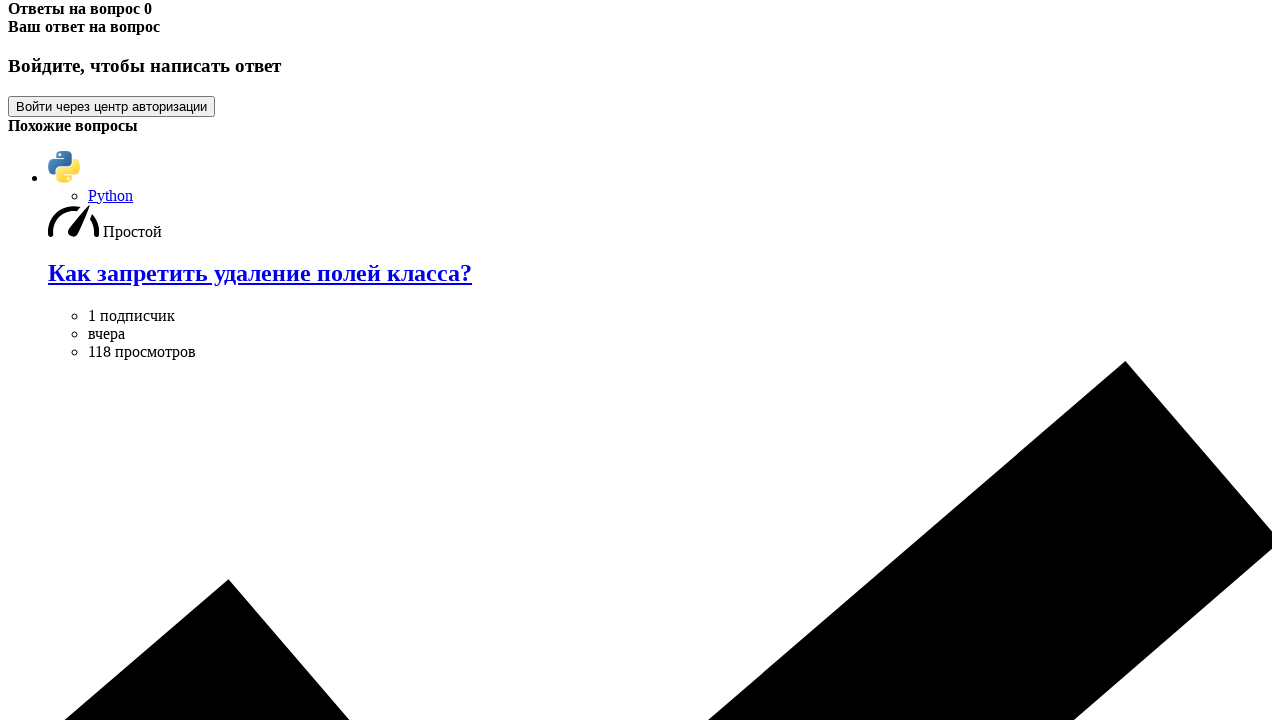

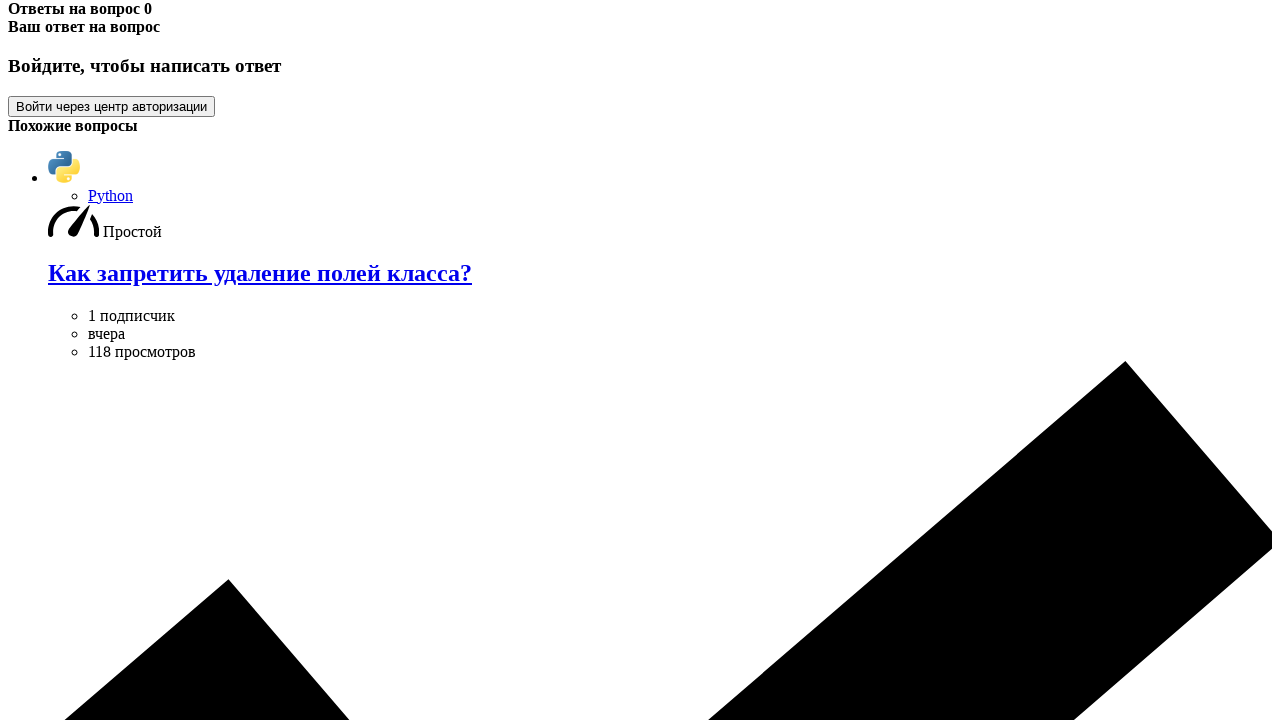